Navigates to example.com and clicks on the first anchor link on the page to demonstrate ElementHandle usage.

Starting URL: https://example.com

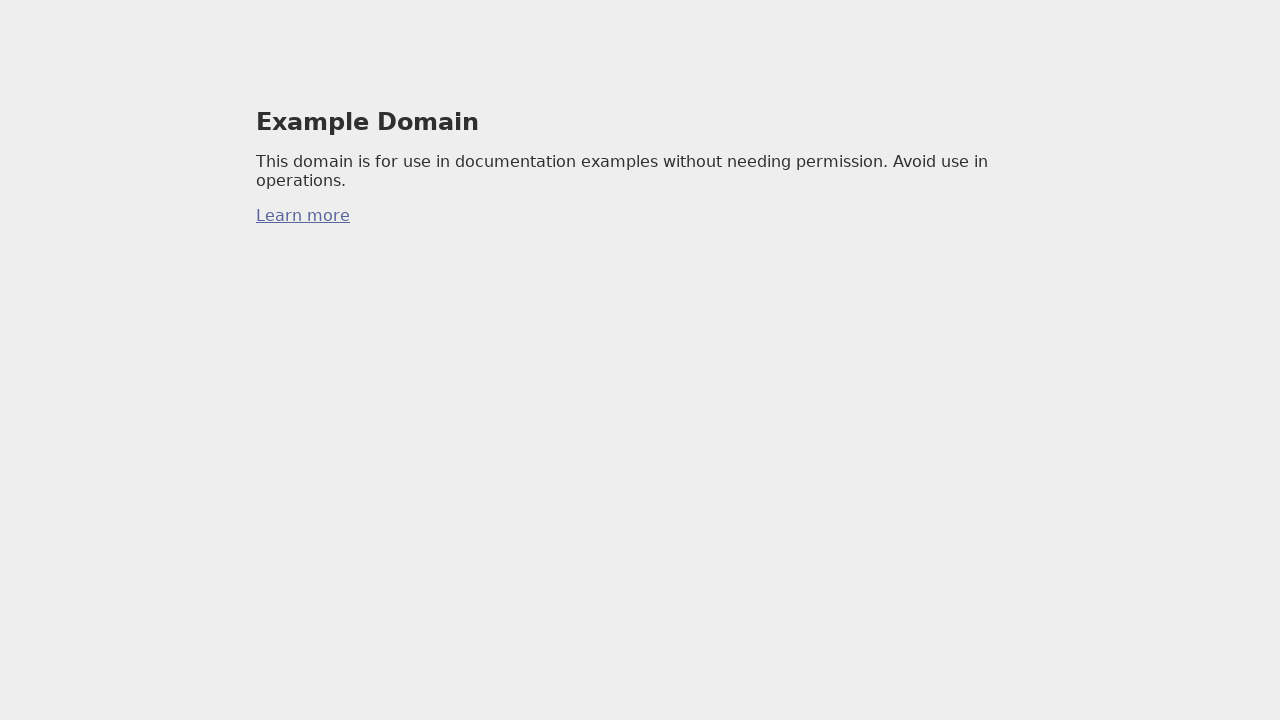

Navigated to https://example.com
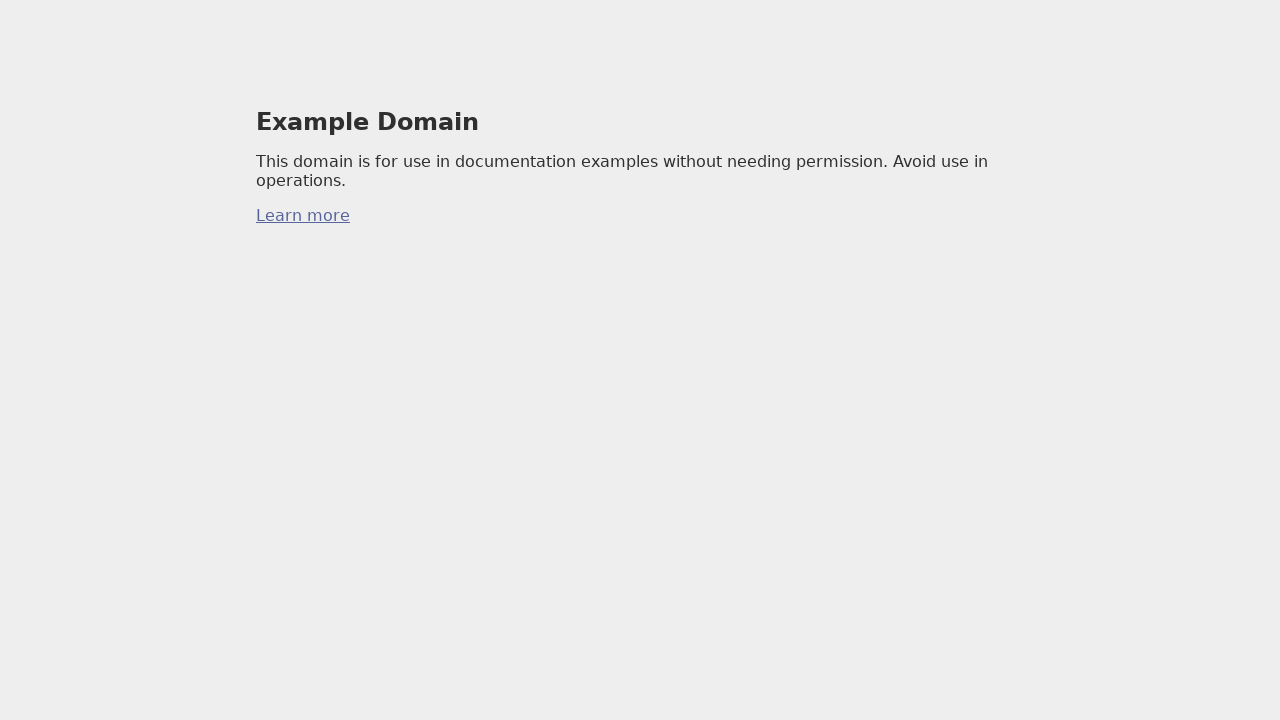

Located the first anchor element on the page
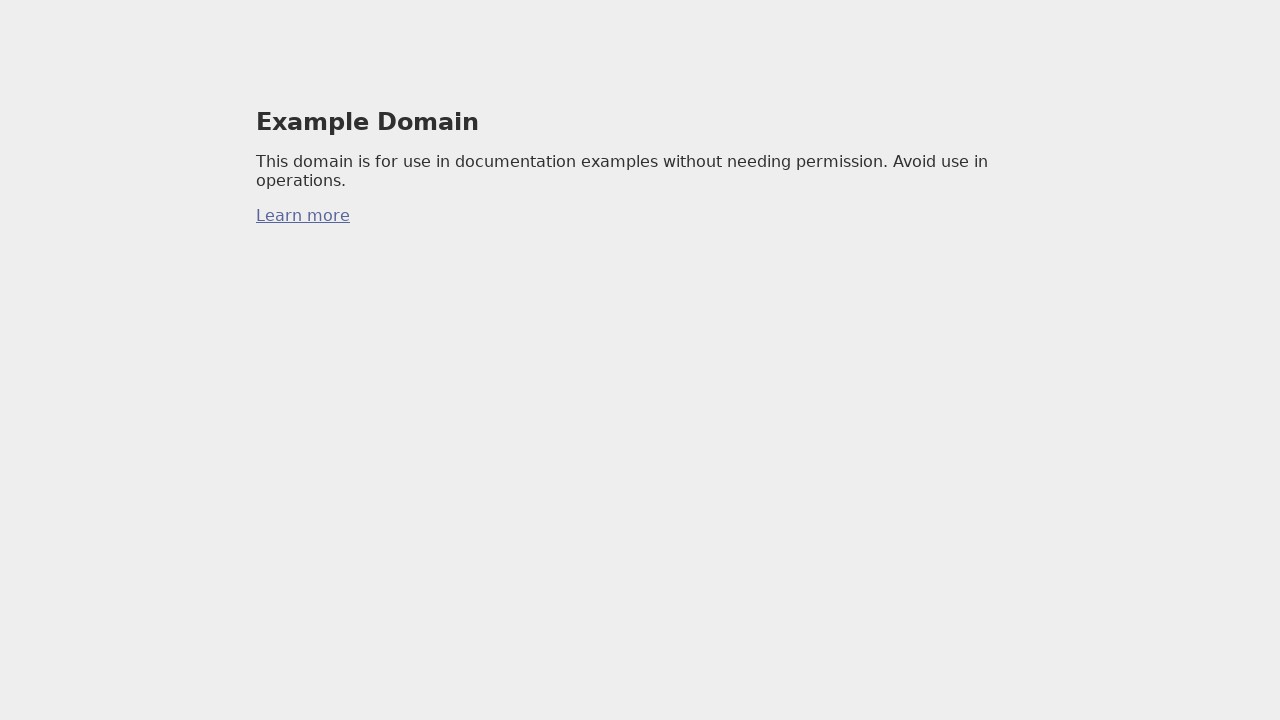

Clicked the first anchor link
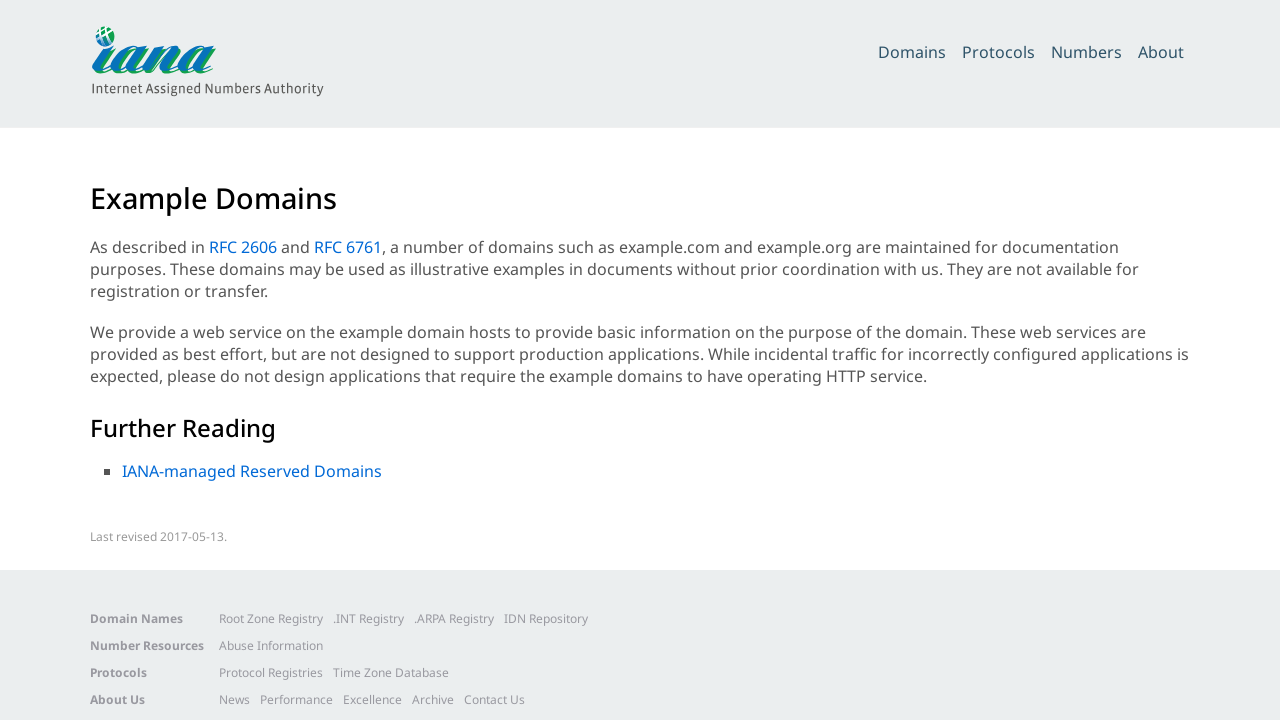

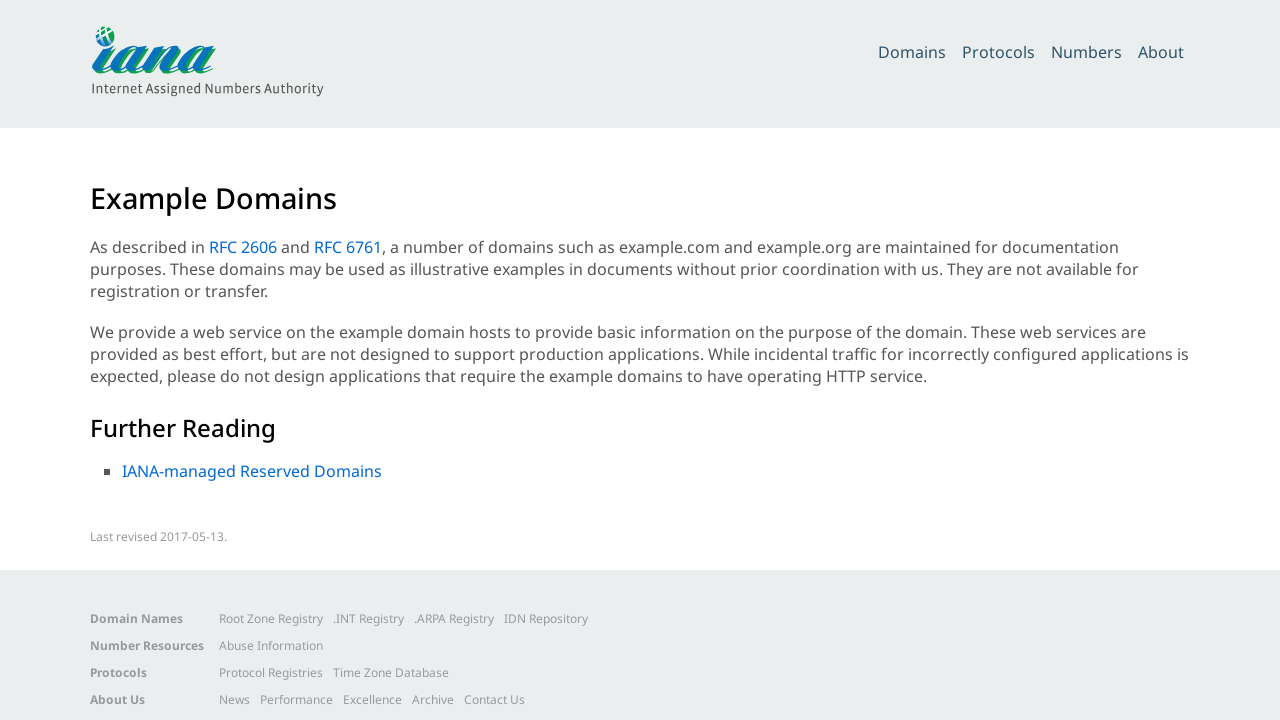